Tests dropdown selection functionality by selecting an option from a dropdown menu by its visible text

Starting URL: http://echoecho.com/htmlforms11.htm

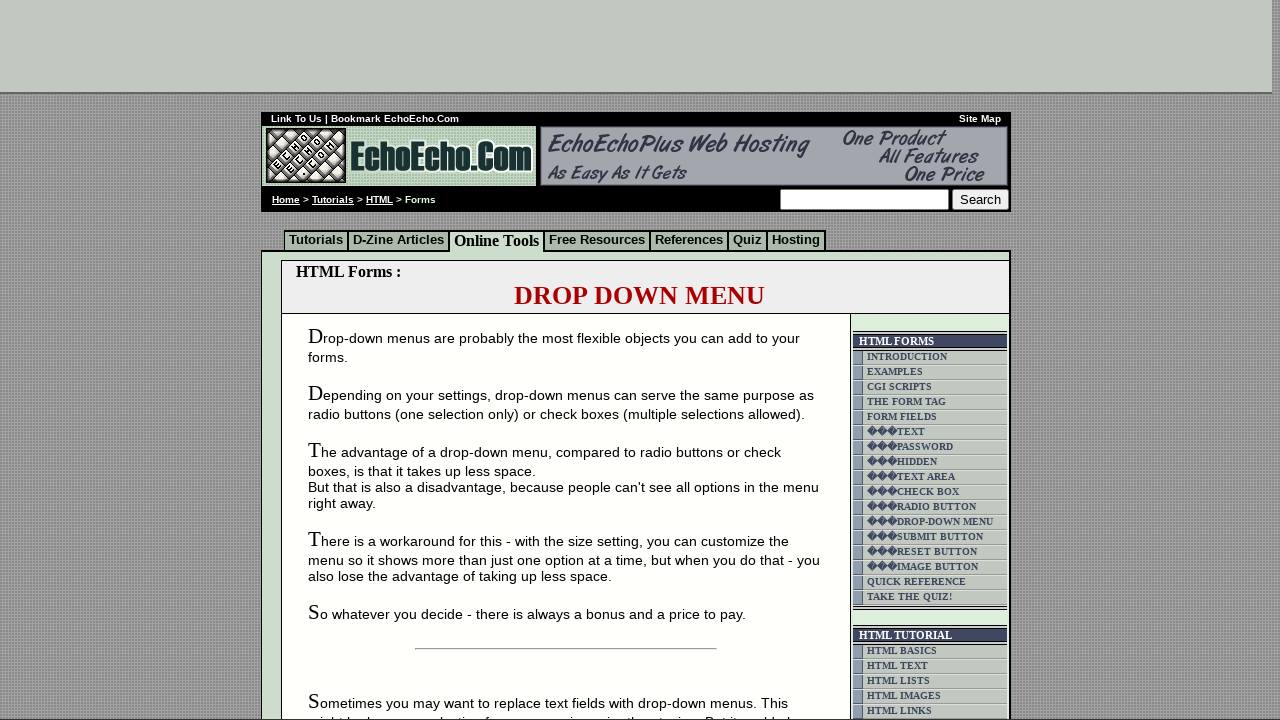

Navigated to dropdown selection test page
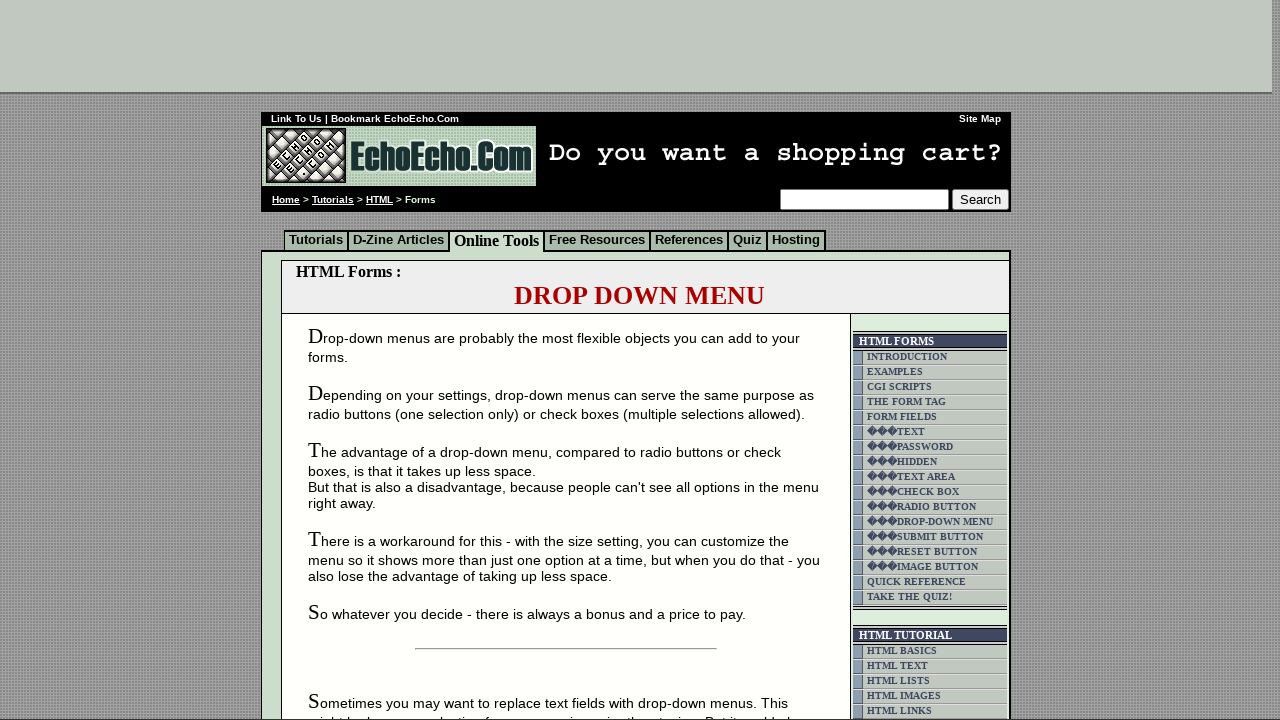

Selected 'Milk' from the dropdown menu on select[name='dropdownmenu']
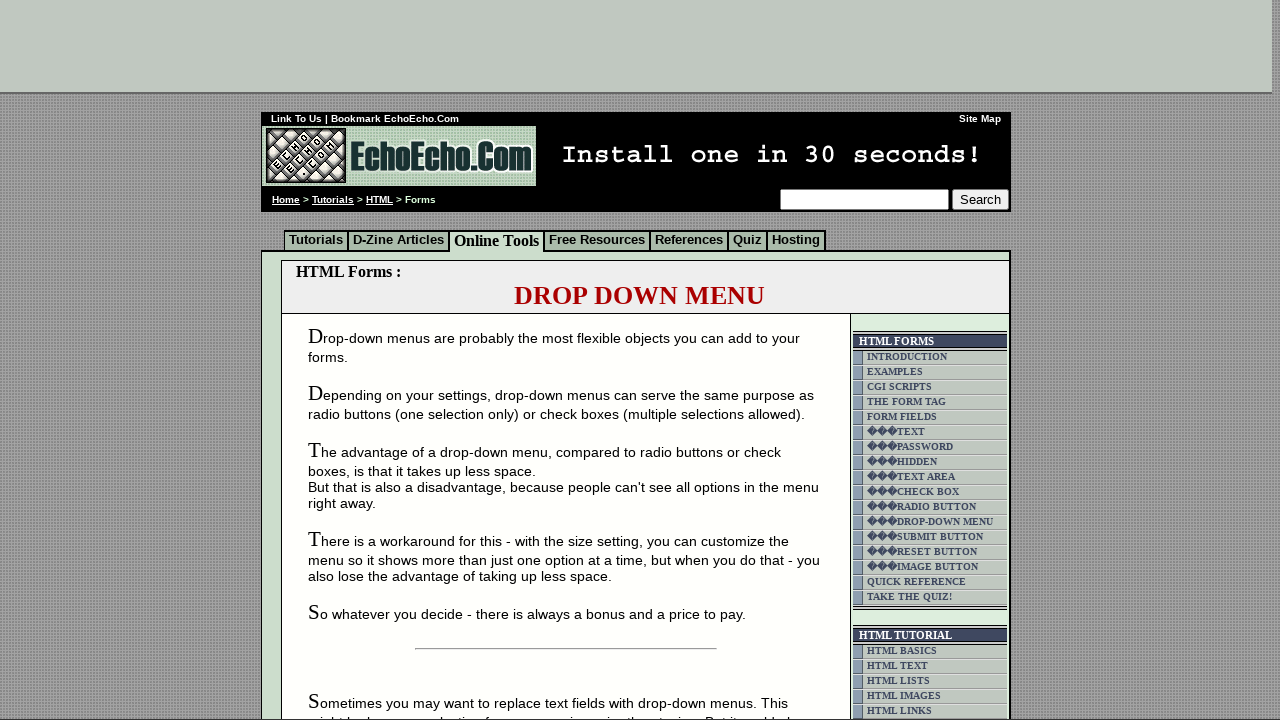

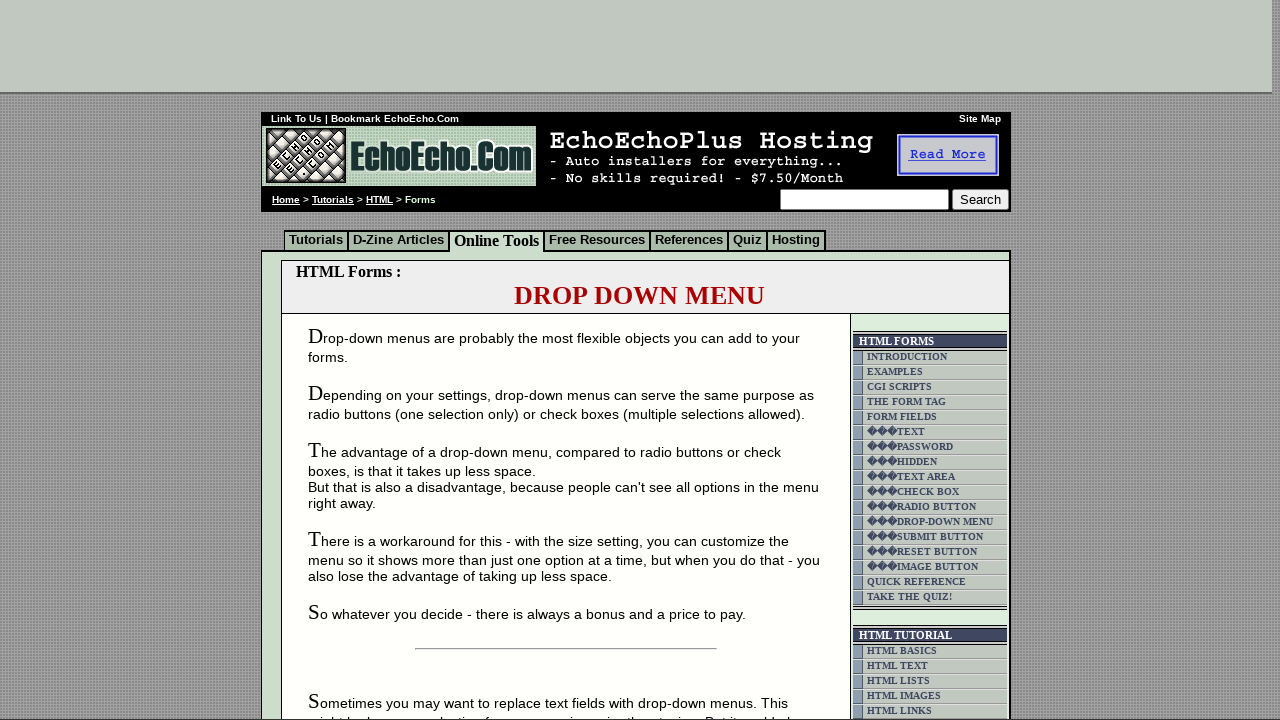